Tests window handle functionality by clicking a button to open a new tab, switching to the new tab, closing it, and then switching back to the parent window.

Starting URL: https://www.hyrtutorials.com/p/window-handles-practice.html

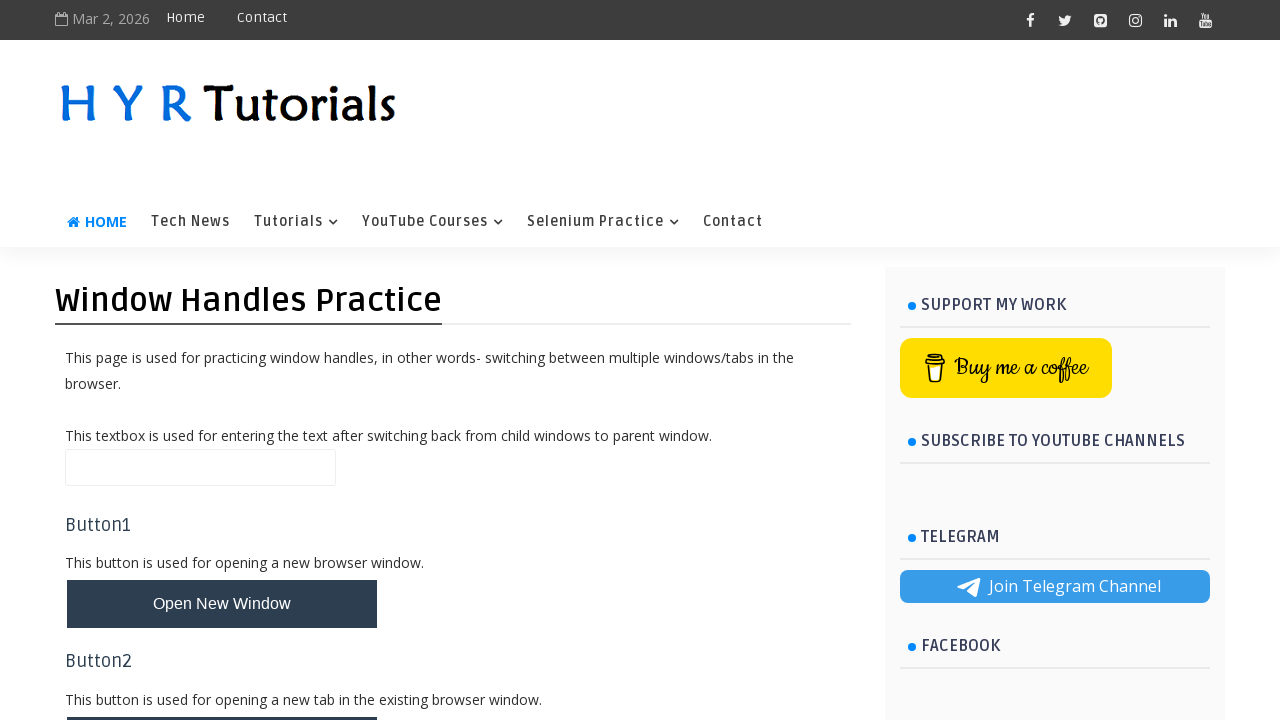

Scrolled down 400px to make button visible
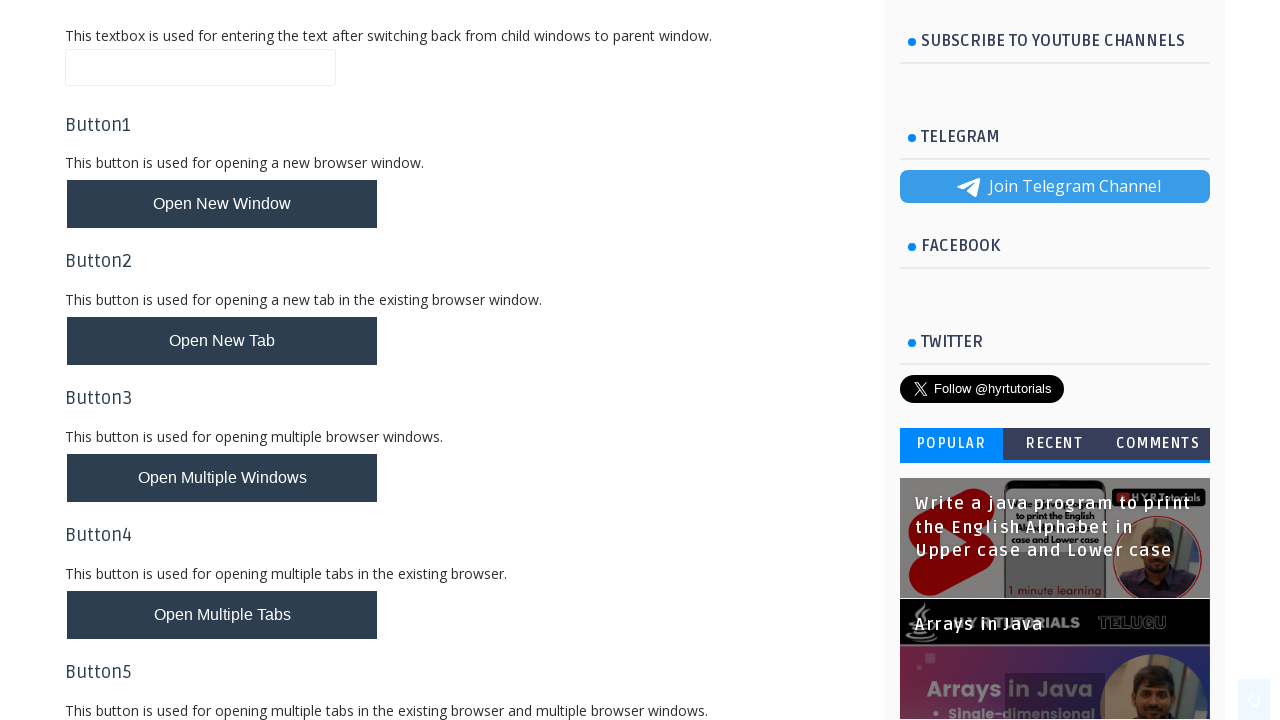

Clicked button to open new tab at (222, 341) on #newTabBtn
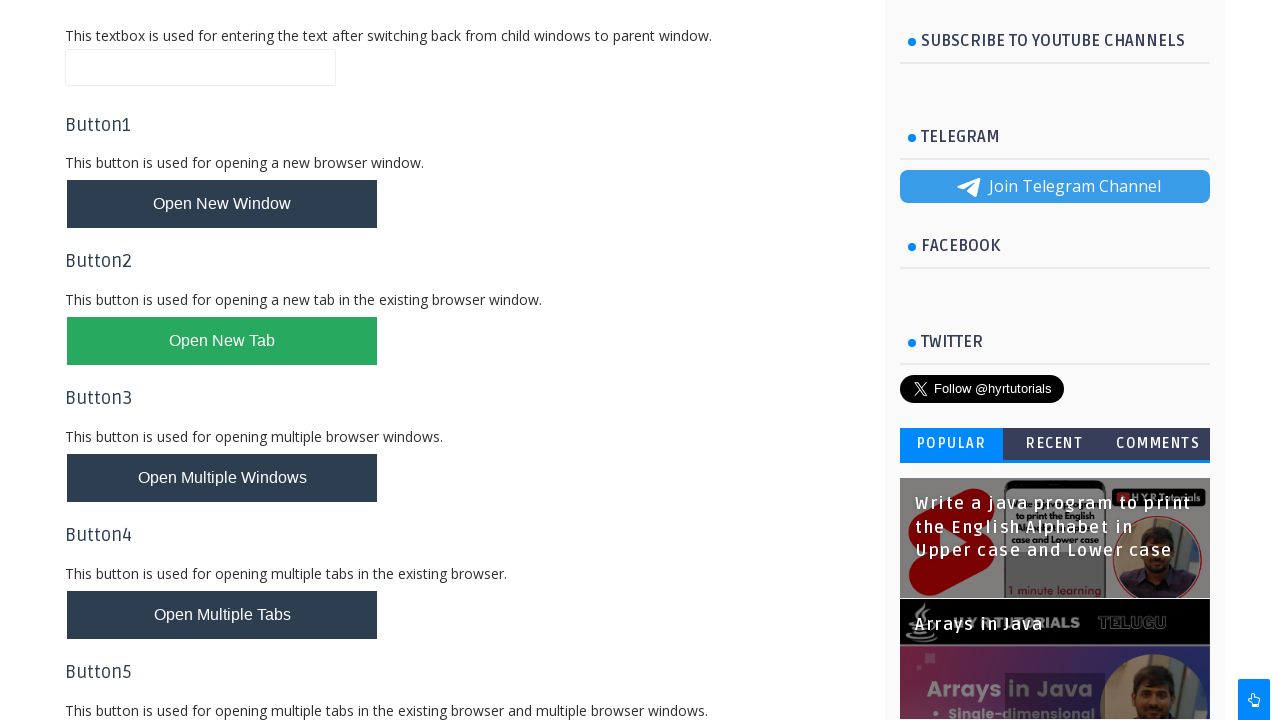

Waited 1 second for new tab to open
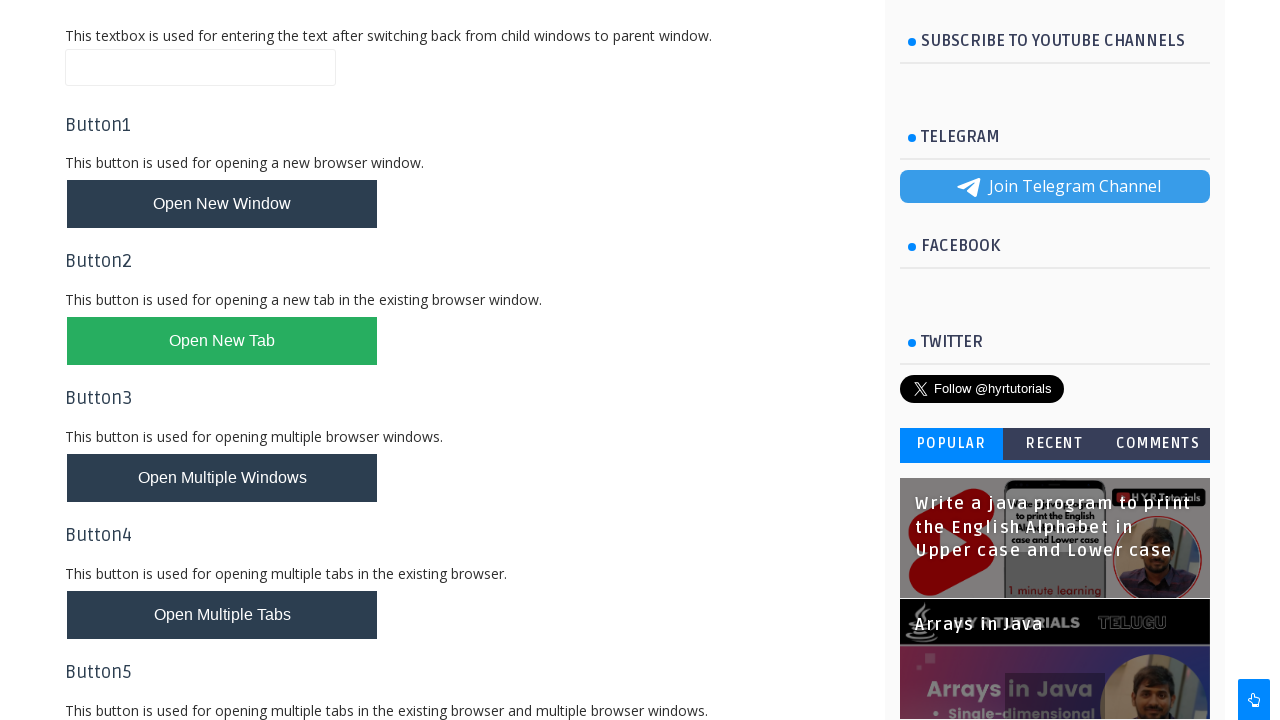

Retrieved all open pages from context
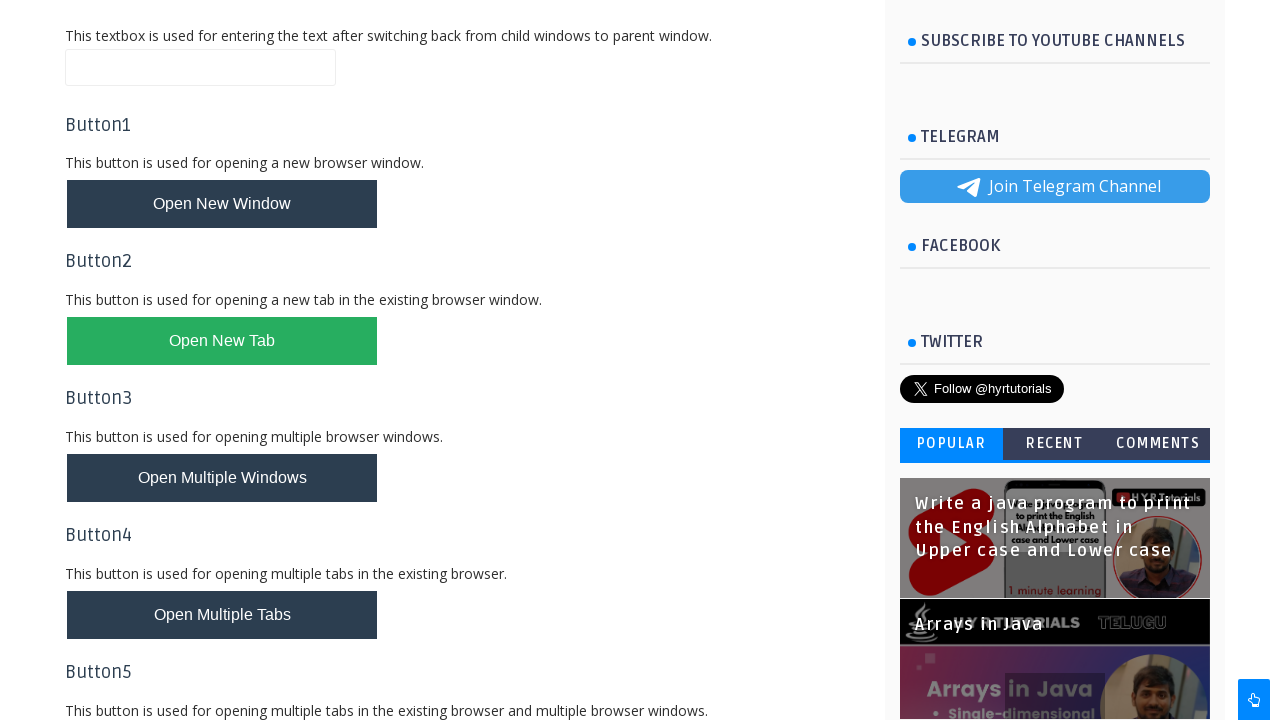

Identified new tab as second page in context
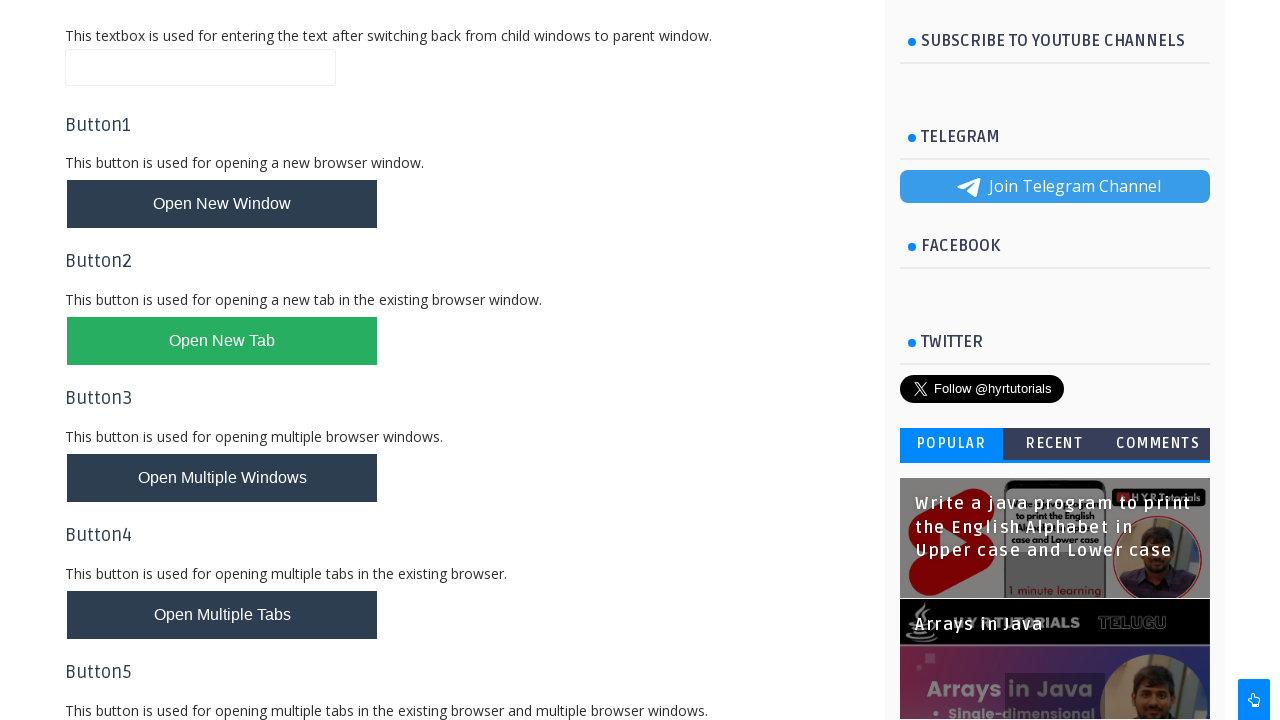

Closed the new tab
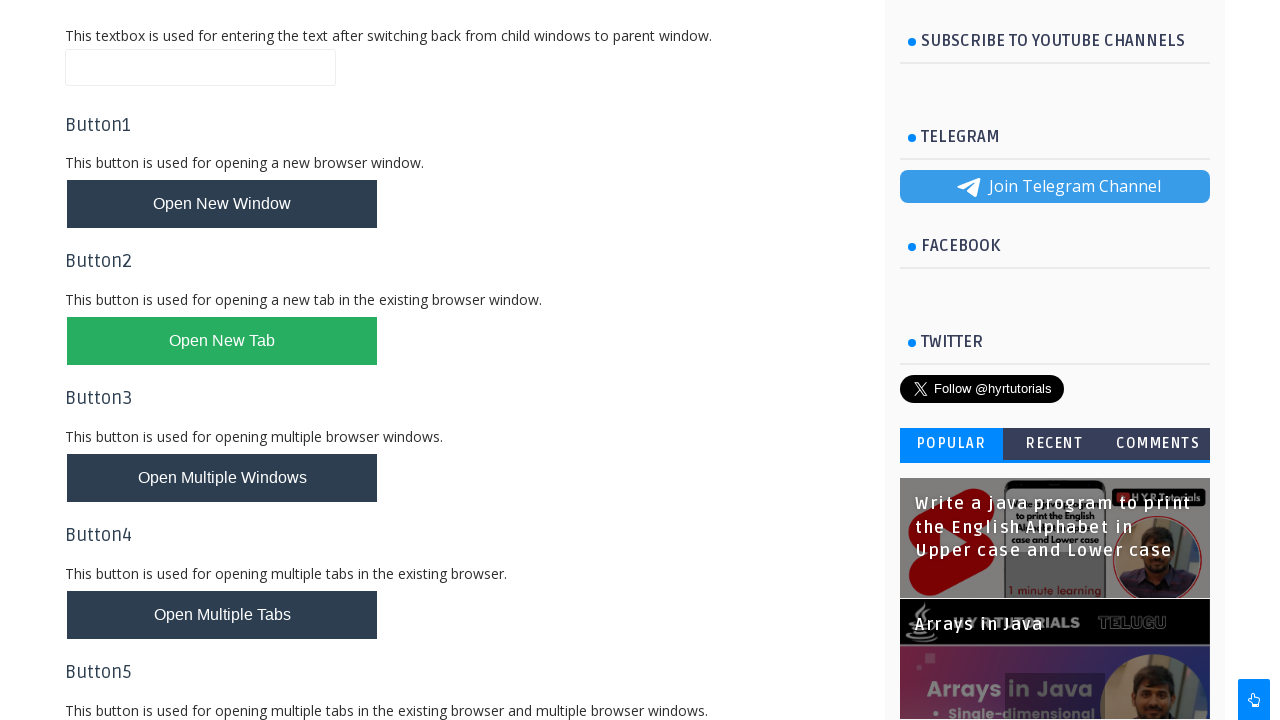

Brought original page back to focus
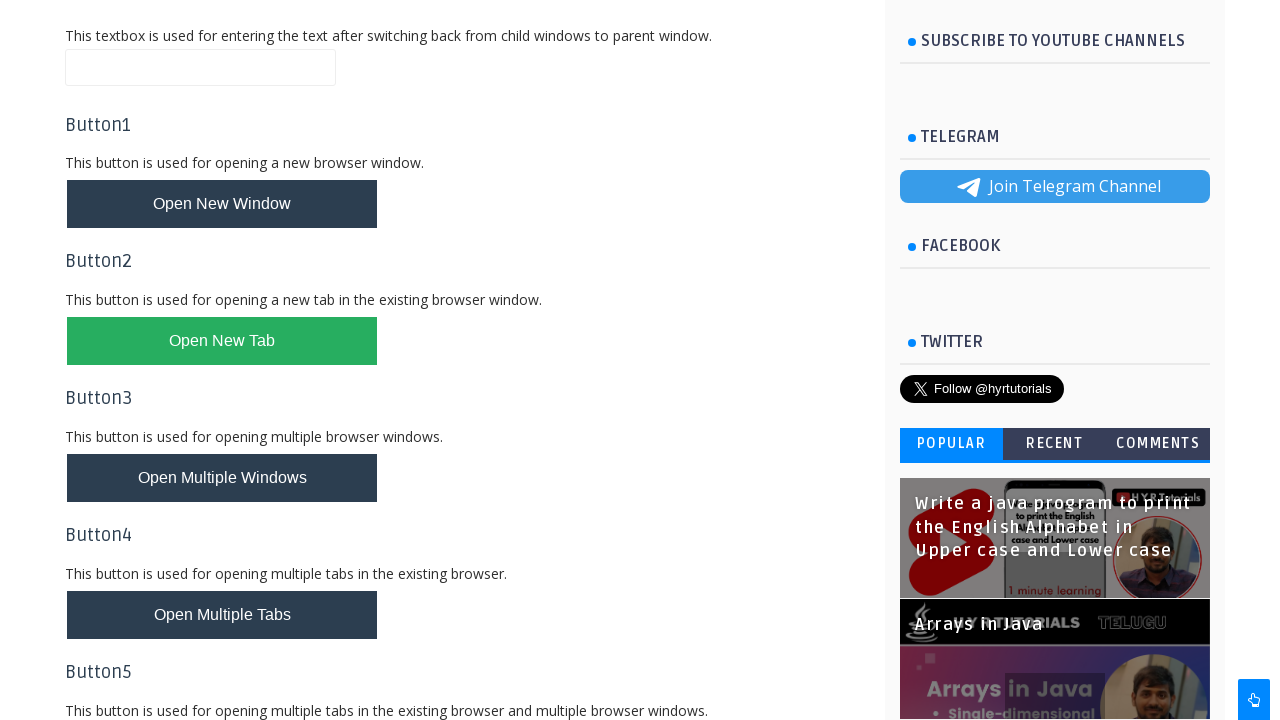

Waited 1 second to confirm return to parent window
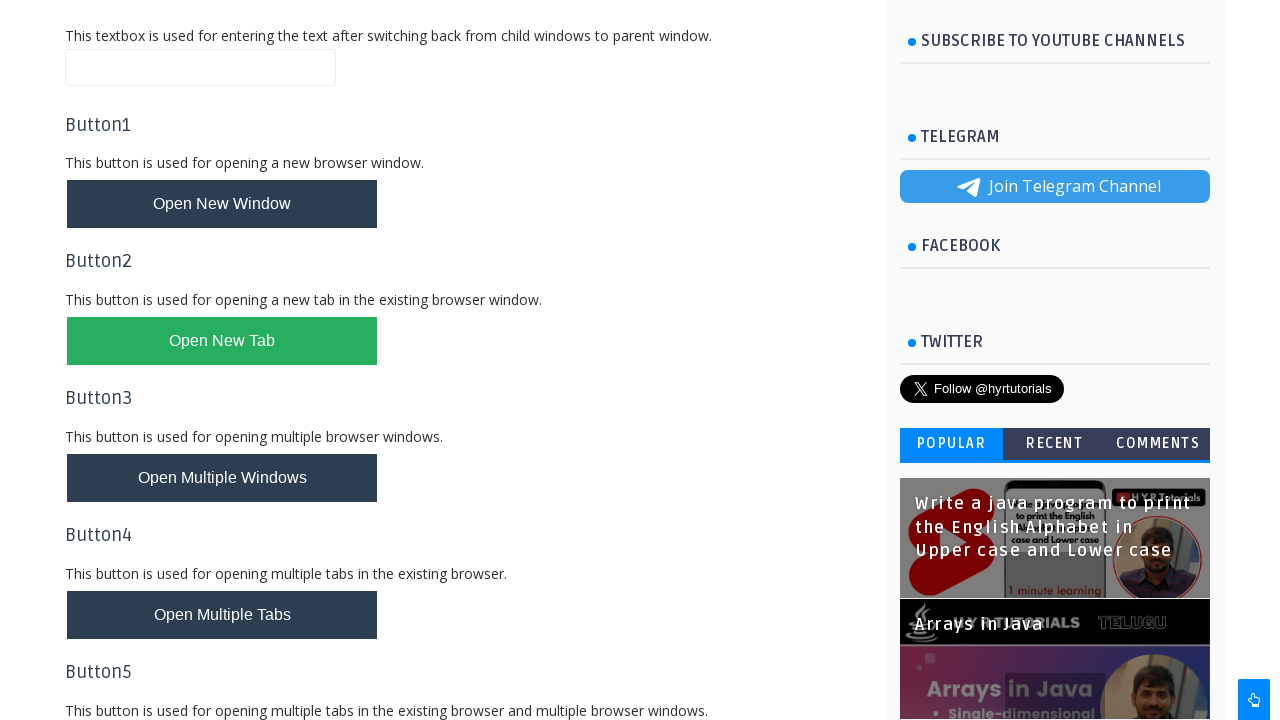

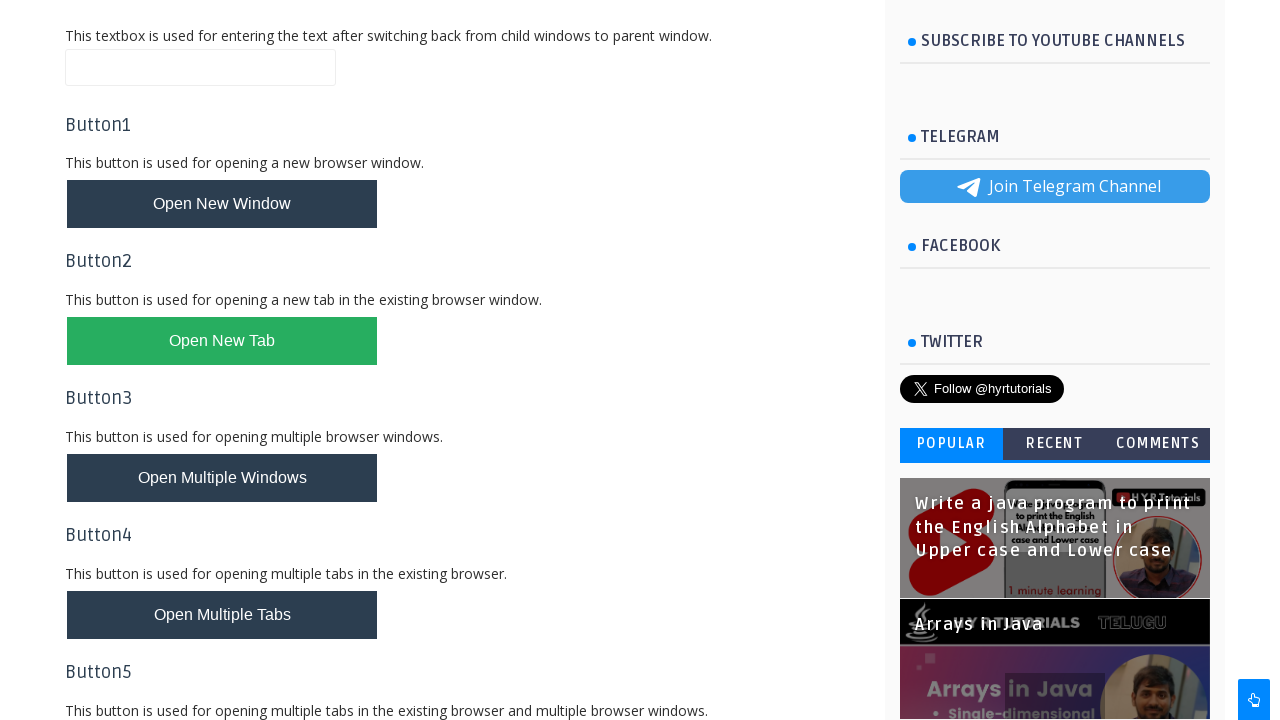